Tests element visibility by checking if email, age, and education fields are displayed, then fills them if they are visible

Starting URL: https://automationfc.github.io/basic-form/index.html

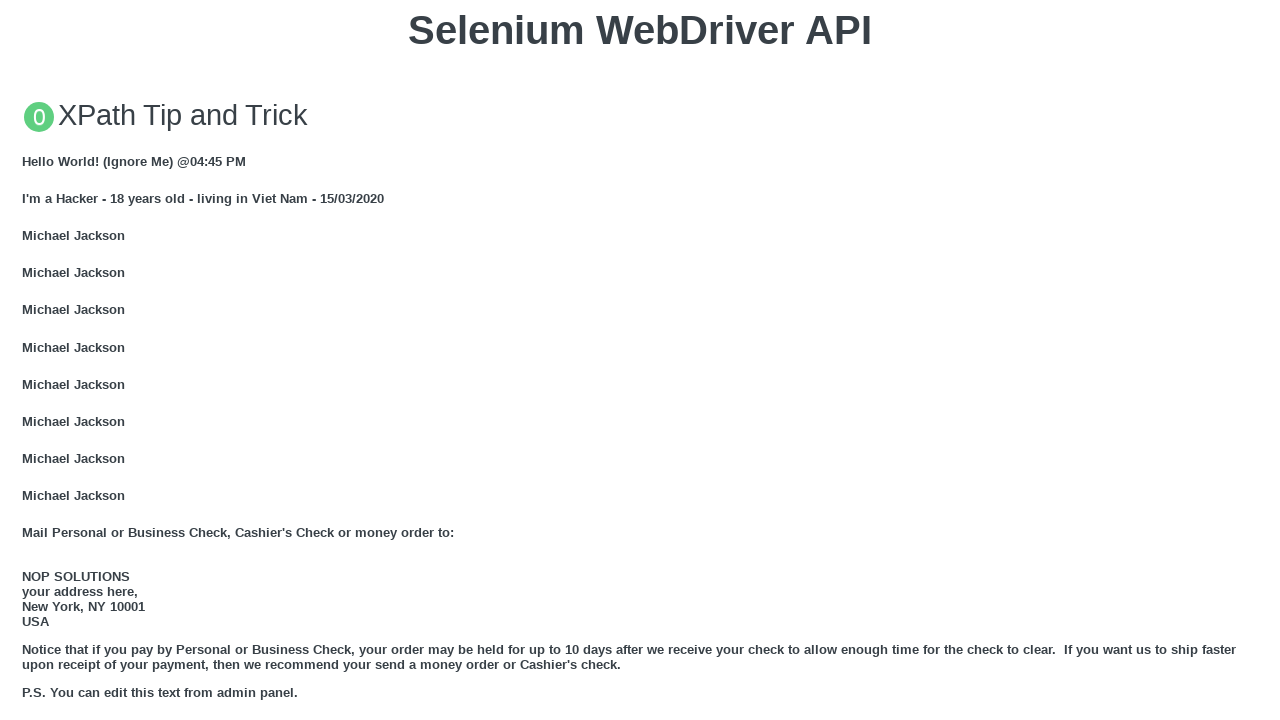

Navigated to basic form URL
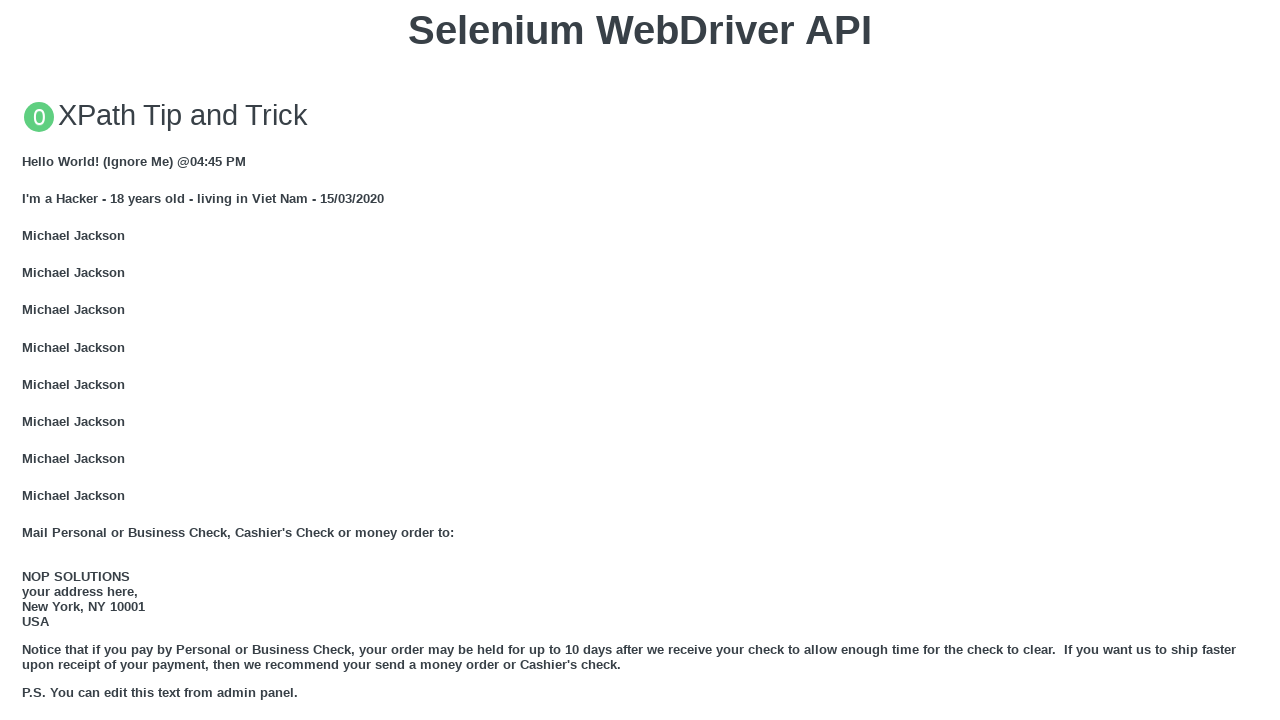

Email field is visible
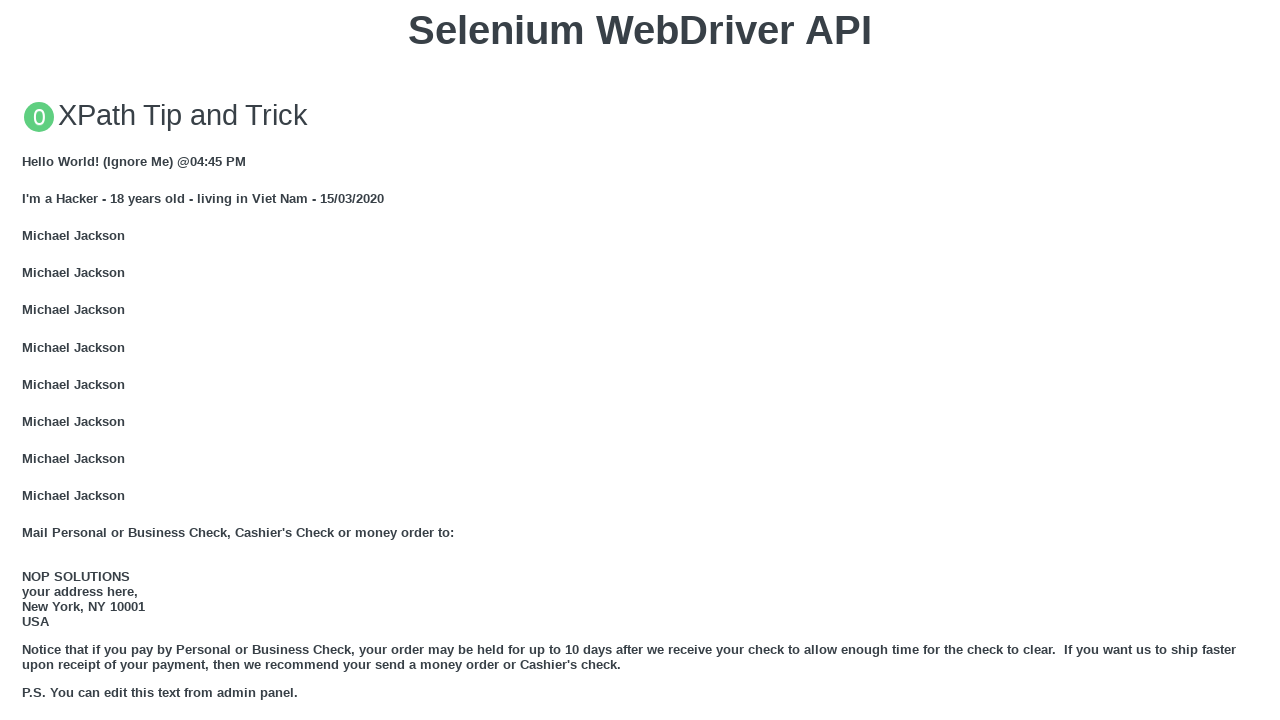

Filled email field with 'Automation Testing' on #mail
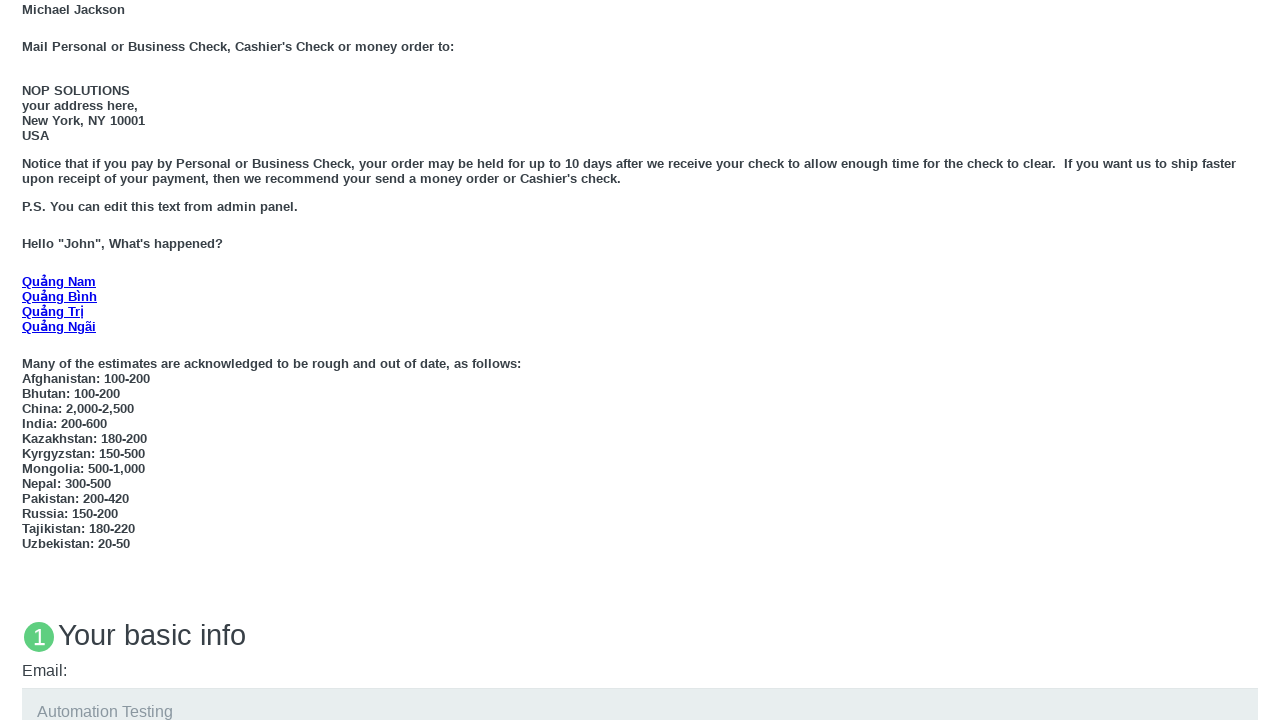

Age under 18 radio button is visible
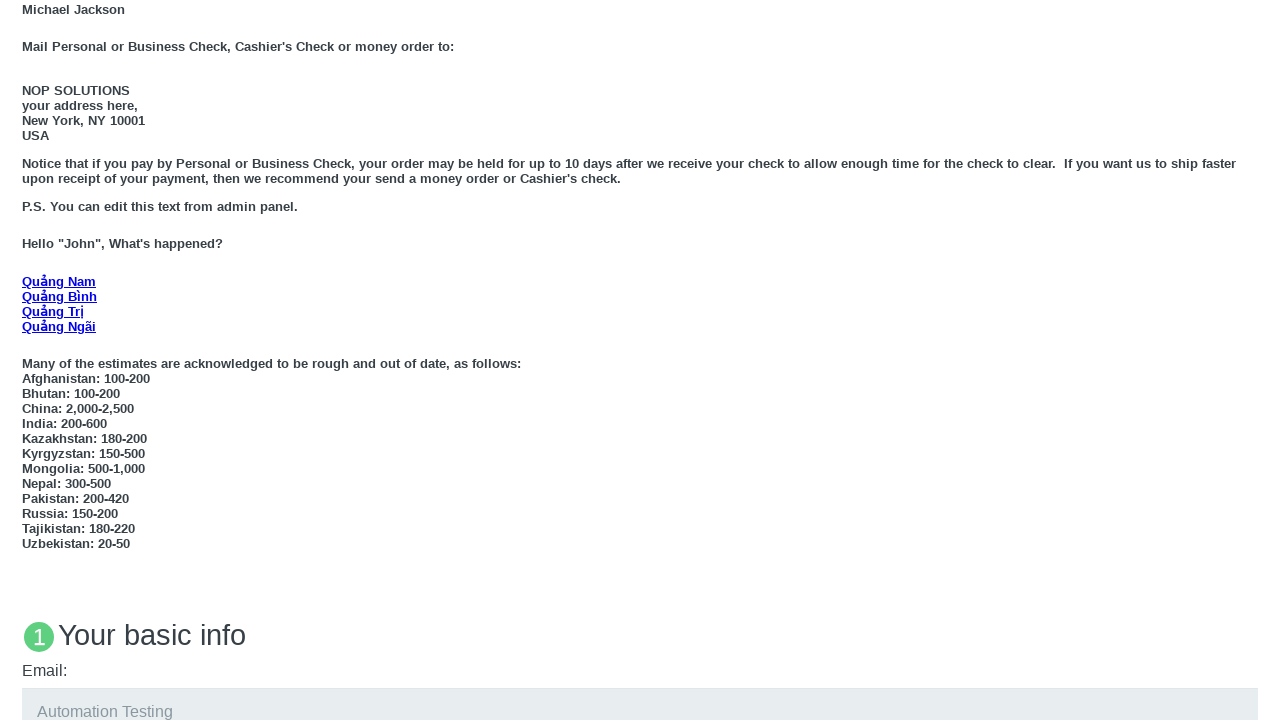

Clicked age under 18 radio button at (28, 360) on #under_18
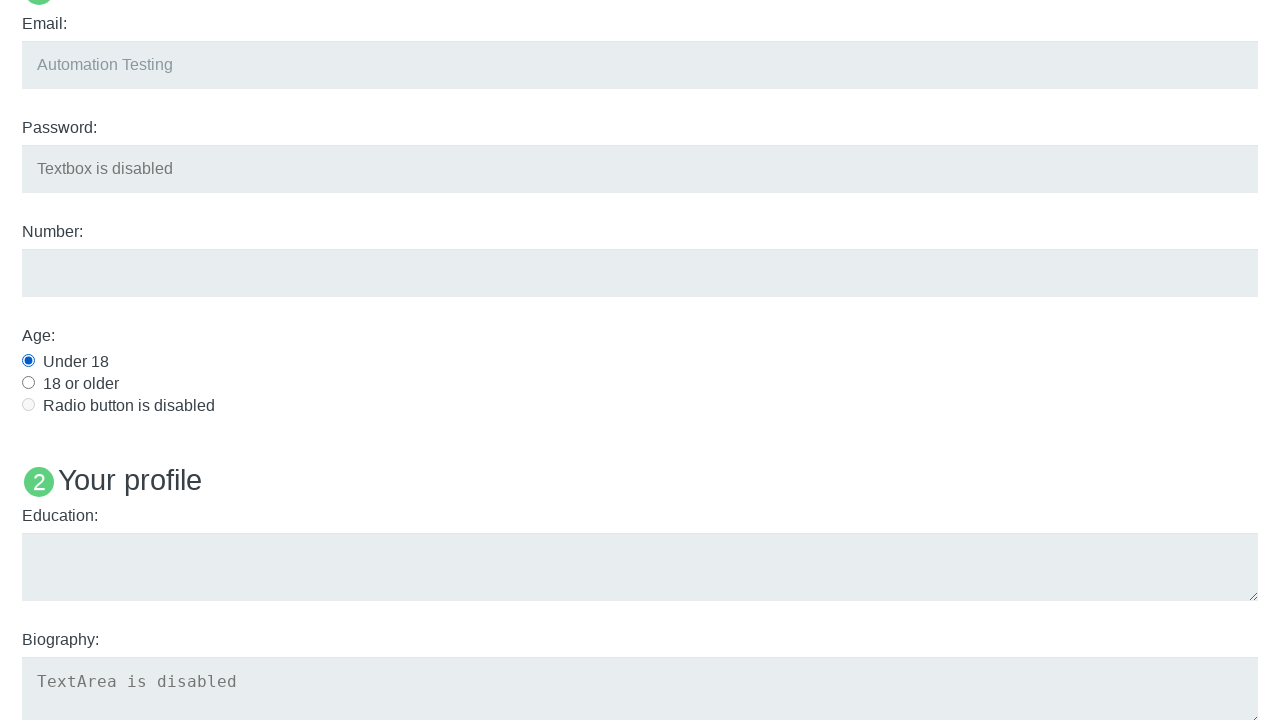

Education field is visible
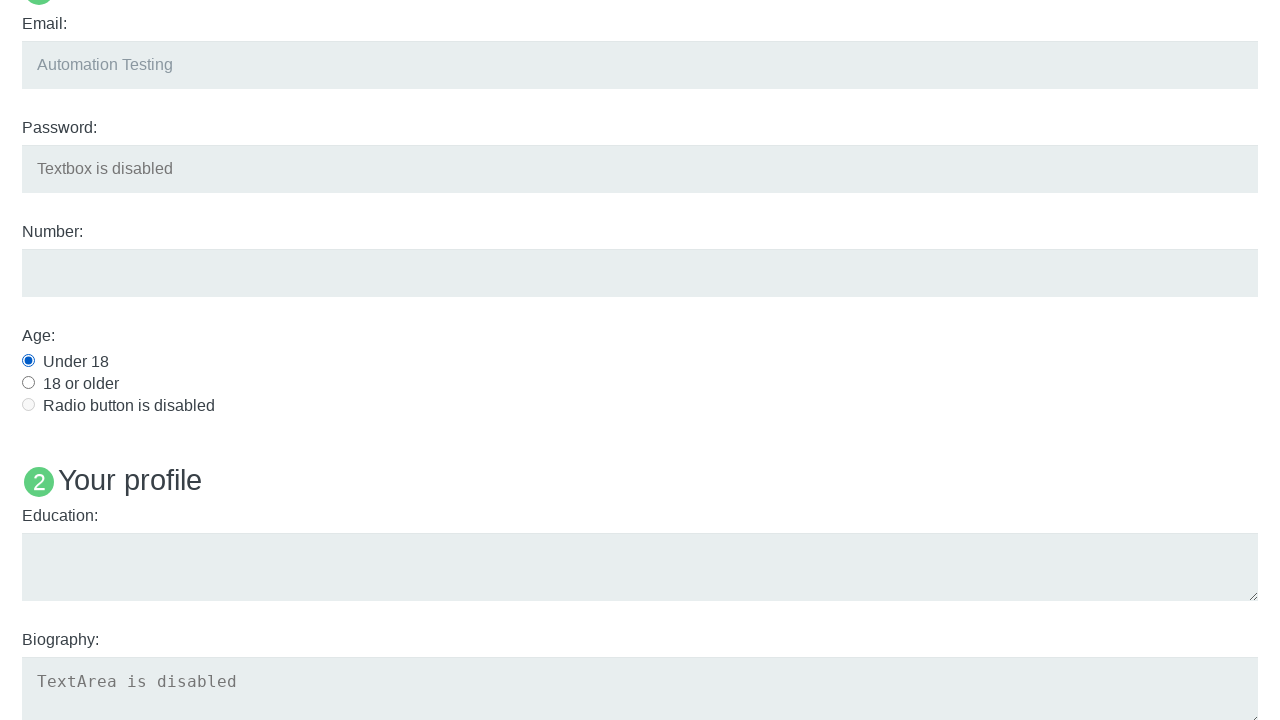

Filled education field with 'Automation Testing' on #edu
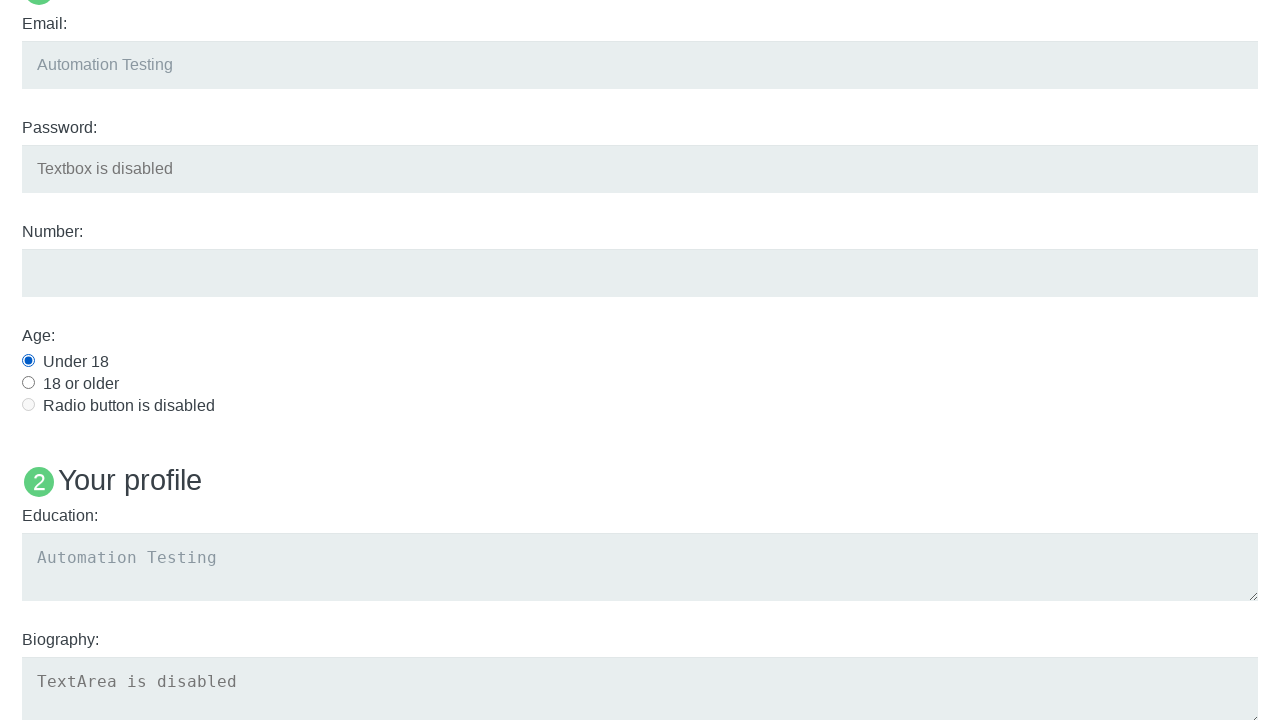

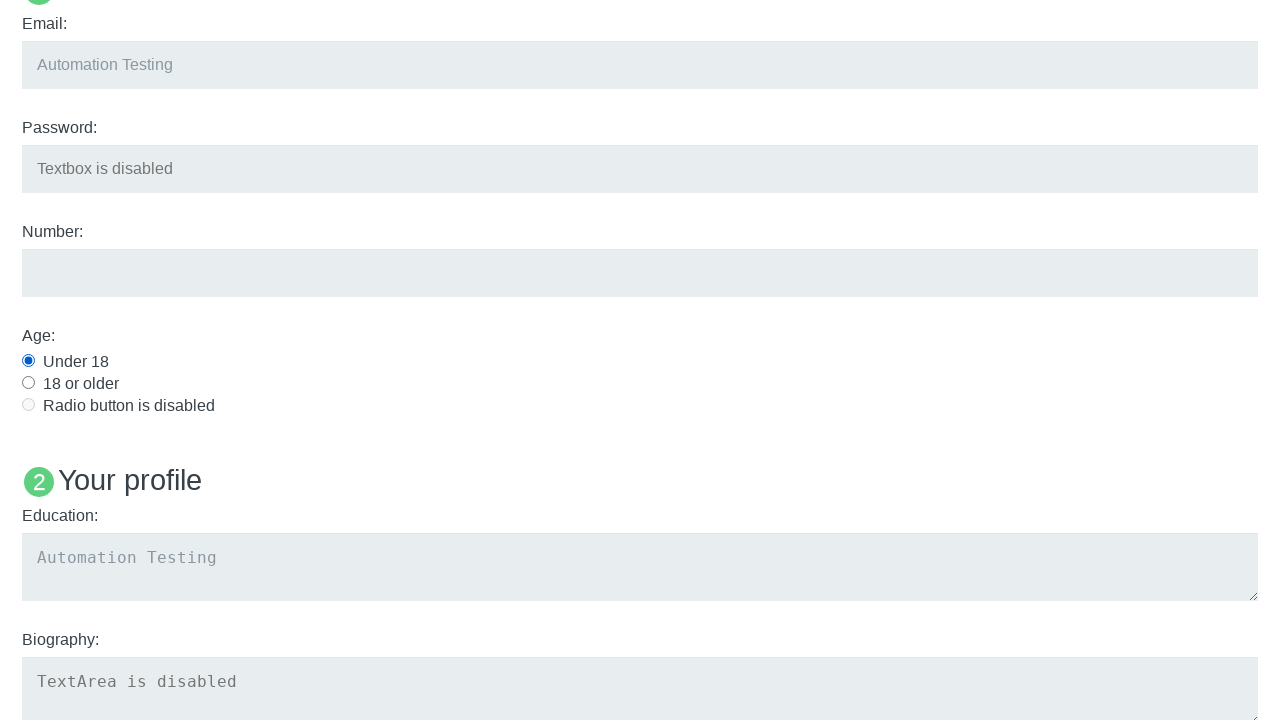